Tests basic input field interactions including filling text fields, clearing fields, and retrieving attribute values on a practice form page.

Starting URL: https://letcode.in/edit

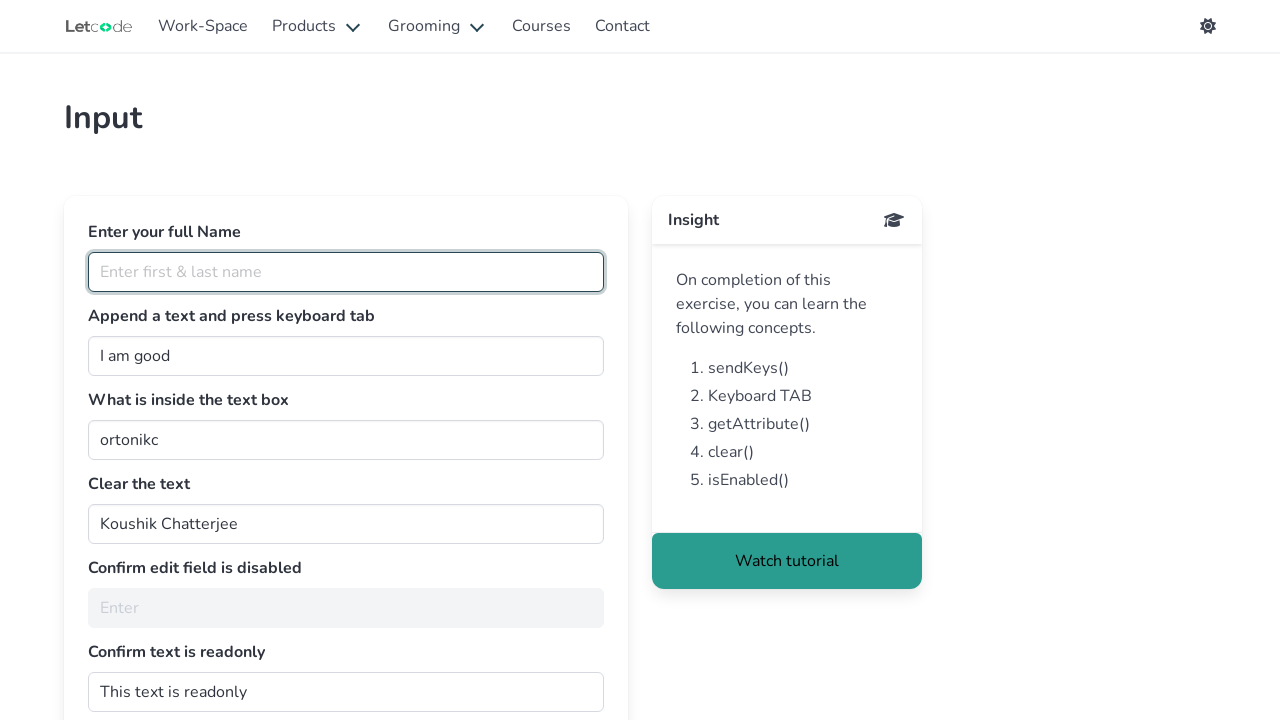

Filled full name field with 'Koushik C' on #fullName
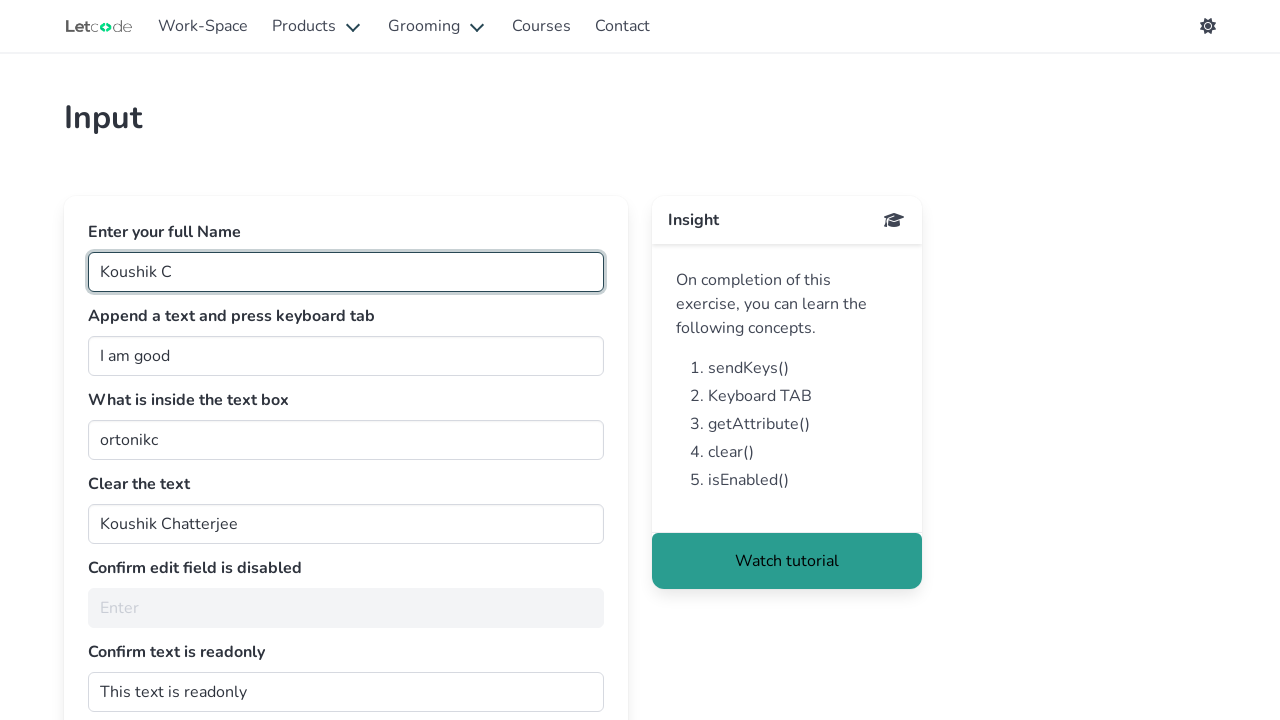

Cleared the join field on #join
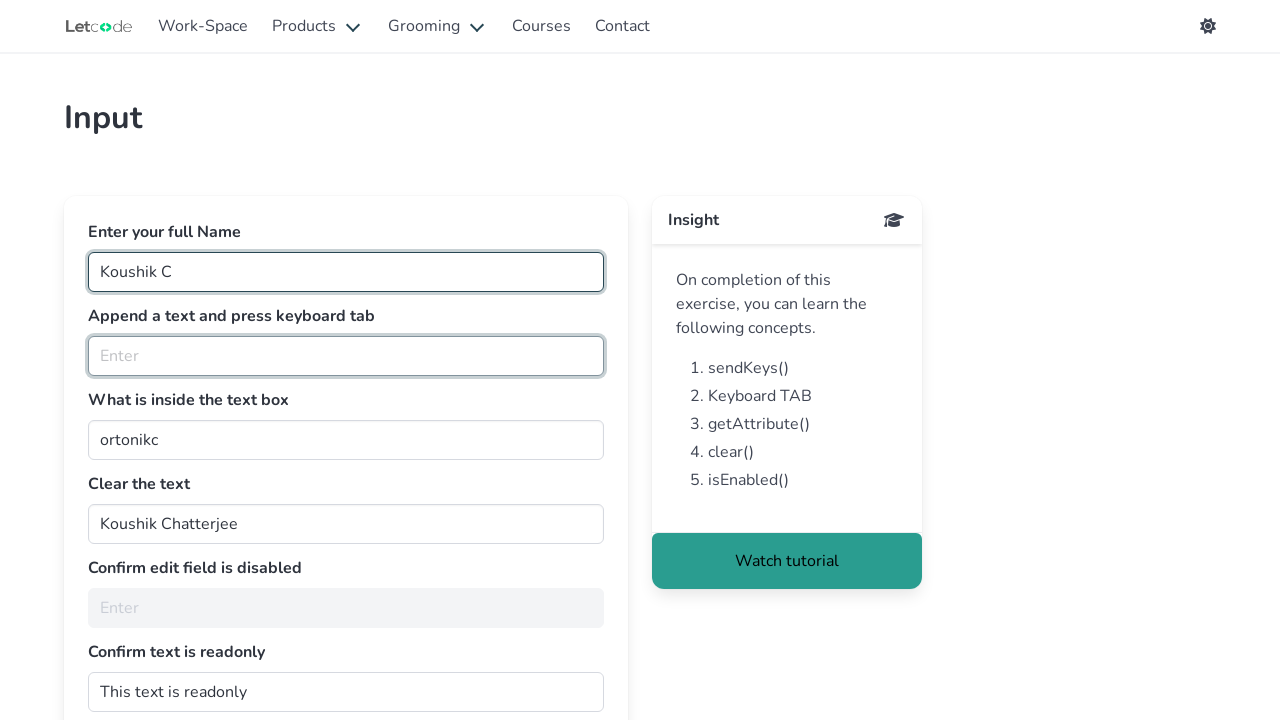

Filled join field with 'I am a good person' on #join
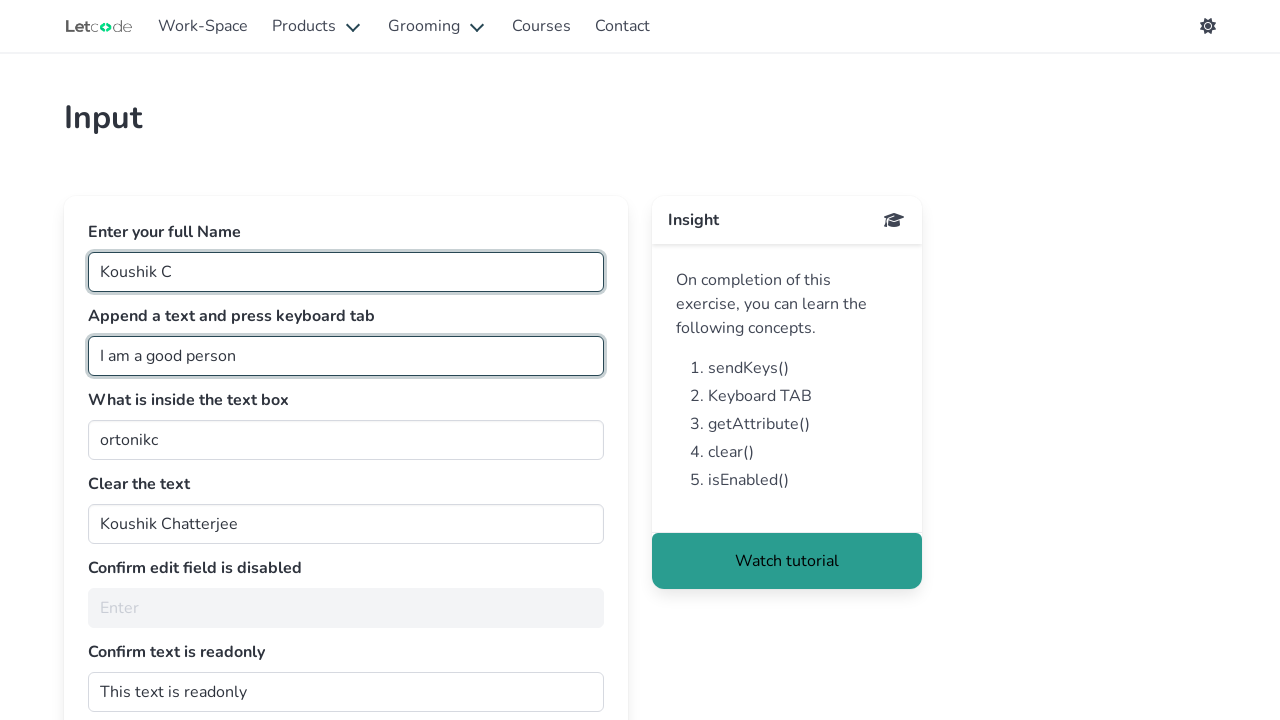

Retrieved value attribute from getMe field: 'ortonikc'
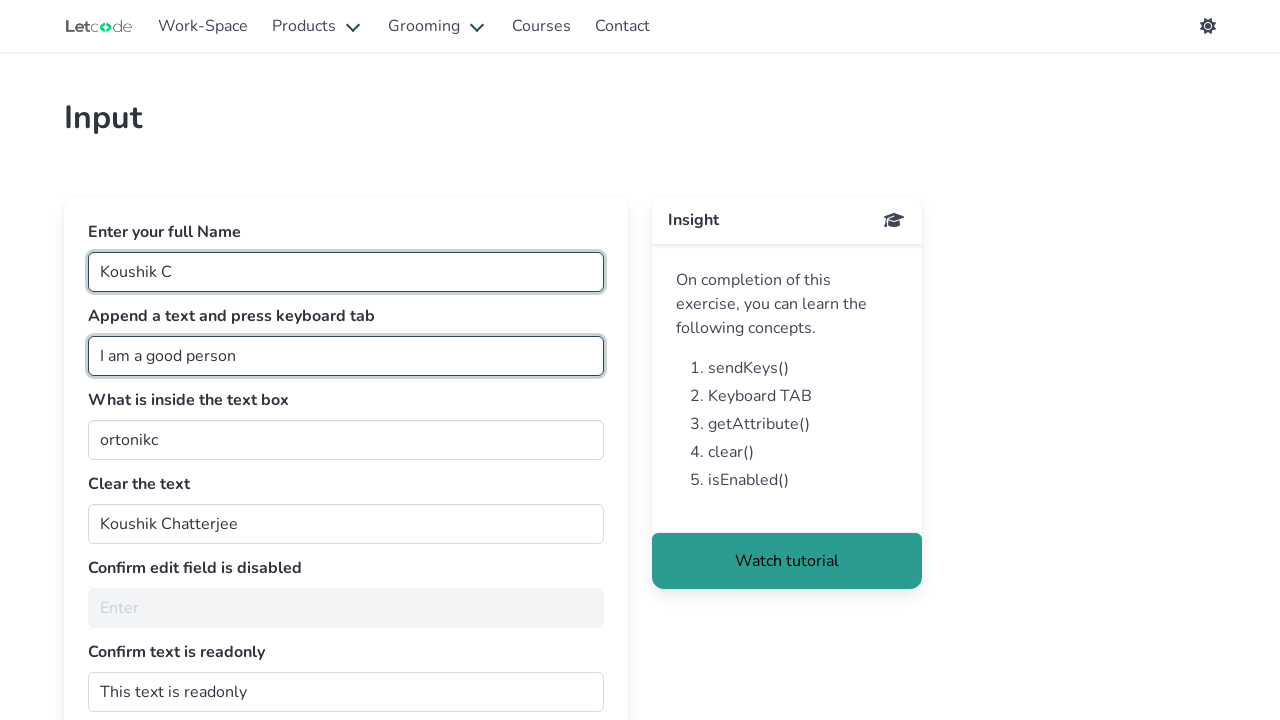

Cleared the text field following 'Clear the text' label on (//label[text()='Clear the text']/following::input)[1]
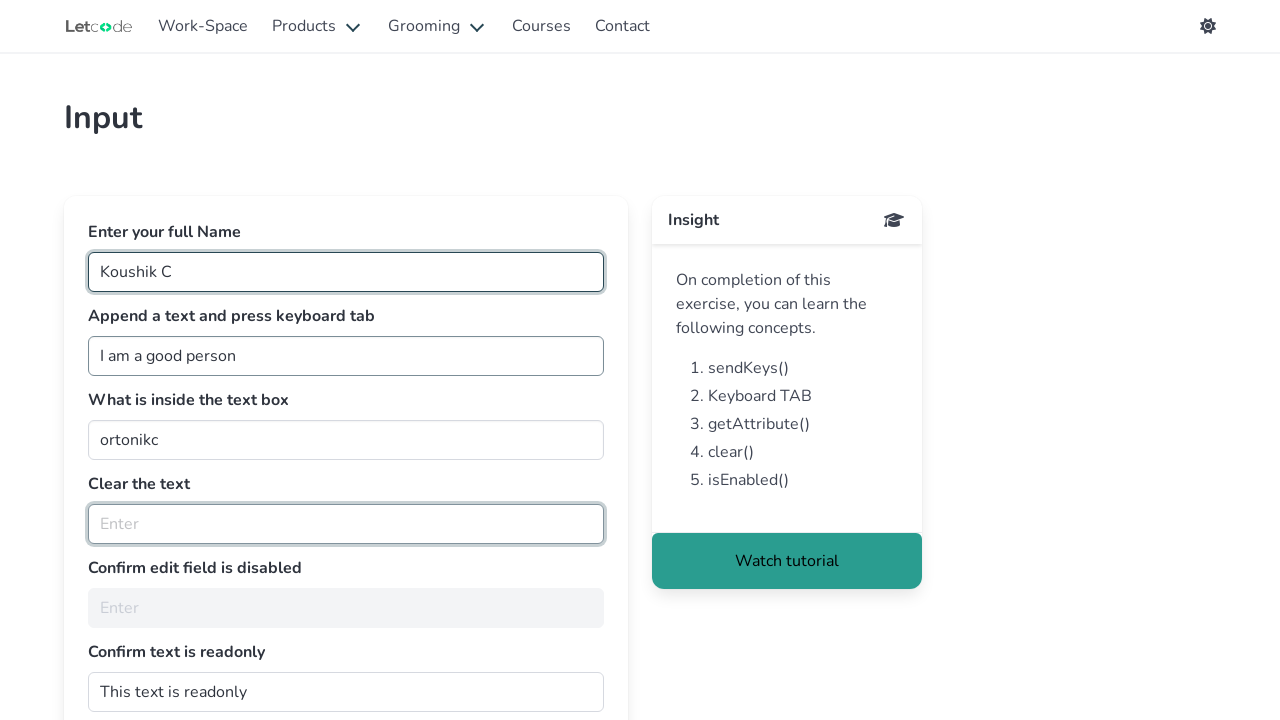

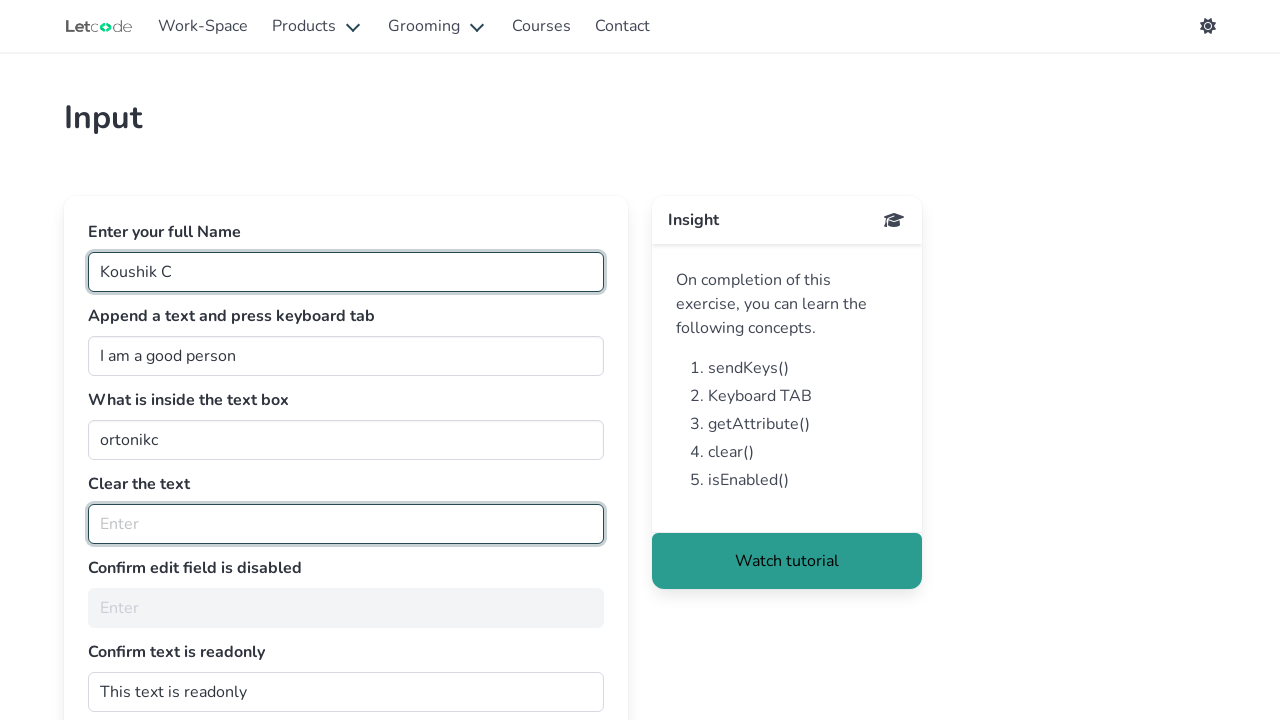